Tests a web form by entering text into a text box and clicking the submit button, then verifies the success message

Starting URL: https://www.selenium.dev/selenium/web/web-form.html

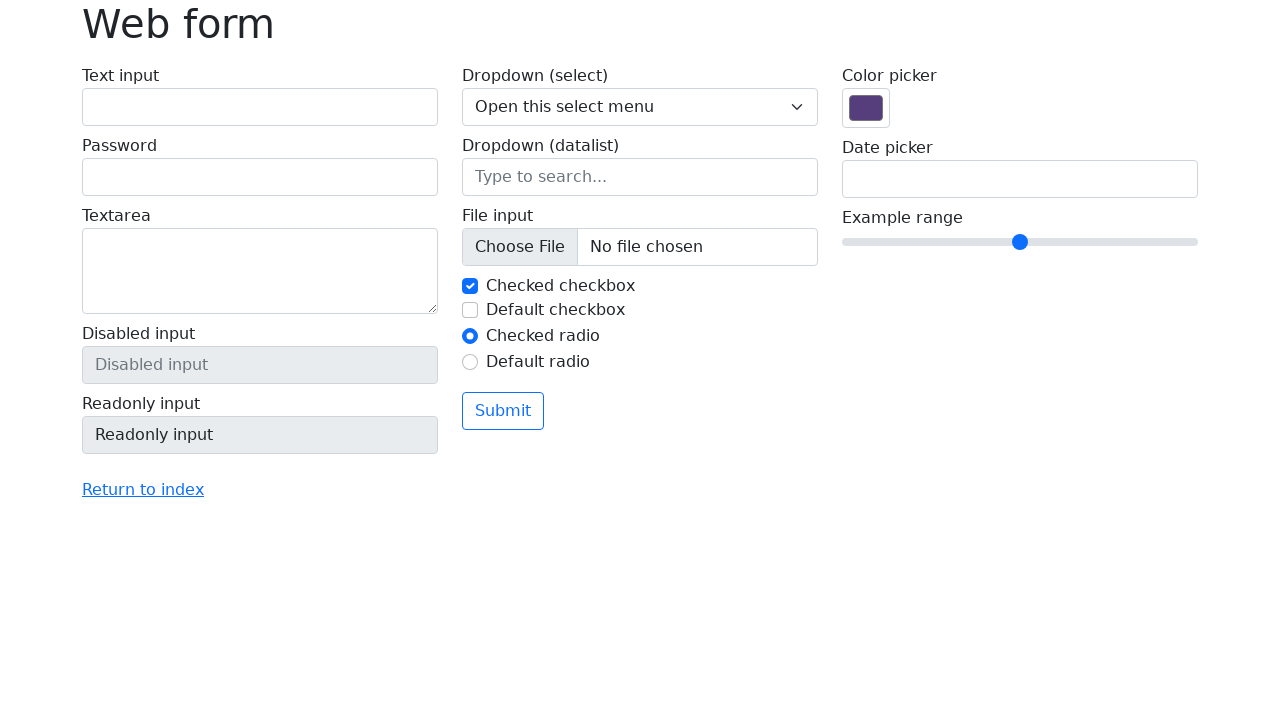

Navigated to Selenium web form test page
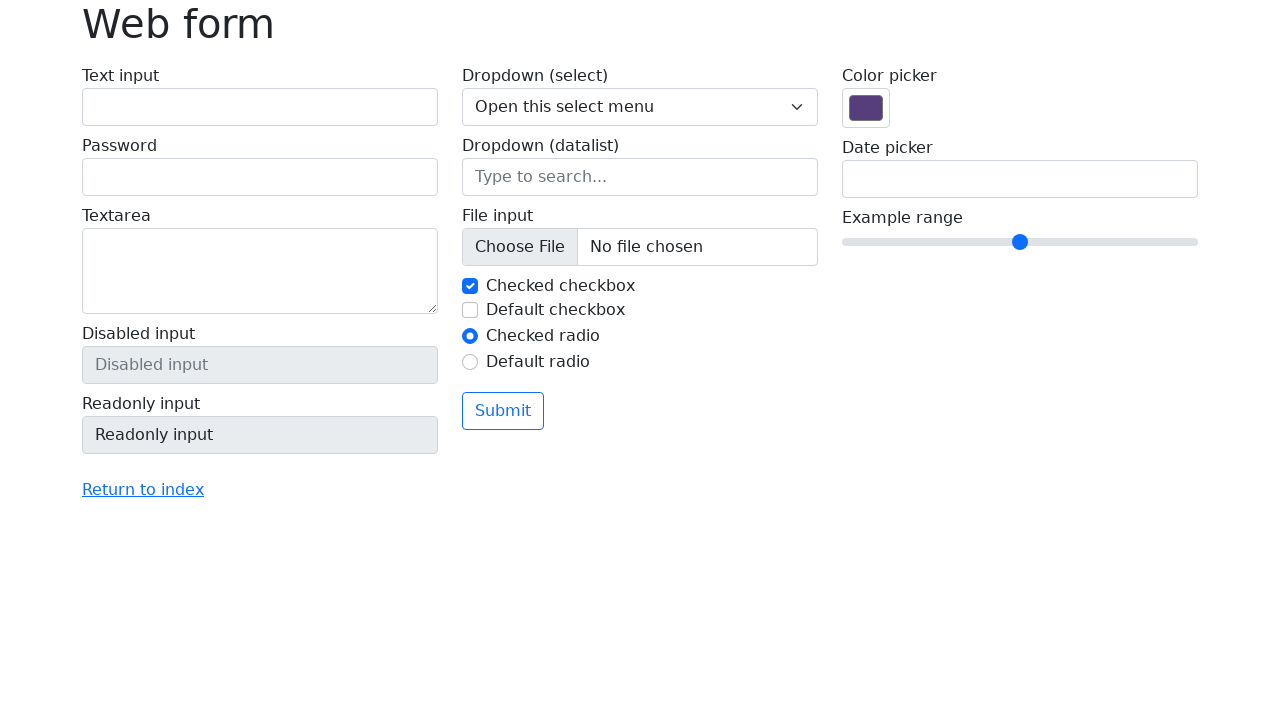

Filled text box with 'Selenium' on input[name='my-text']
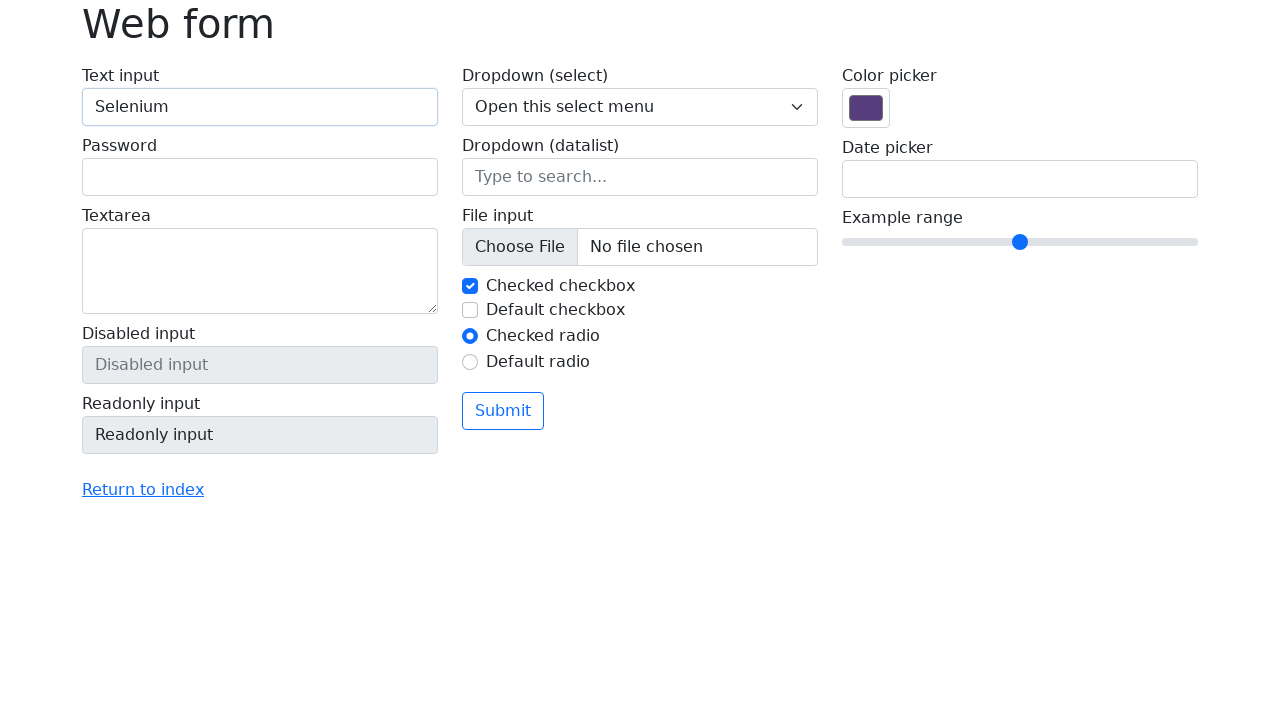

Clicked submit button at (503, 411) on button
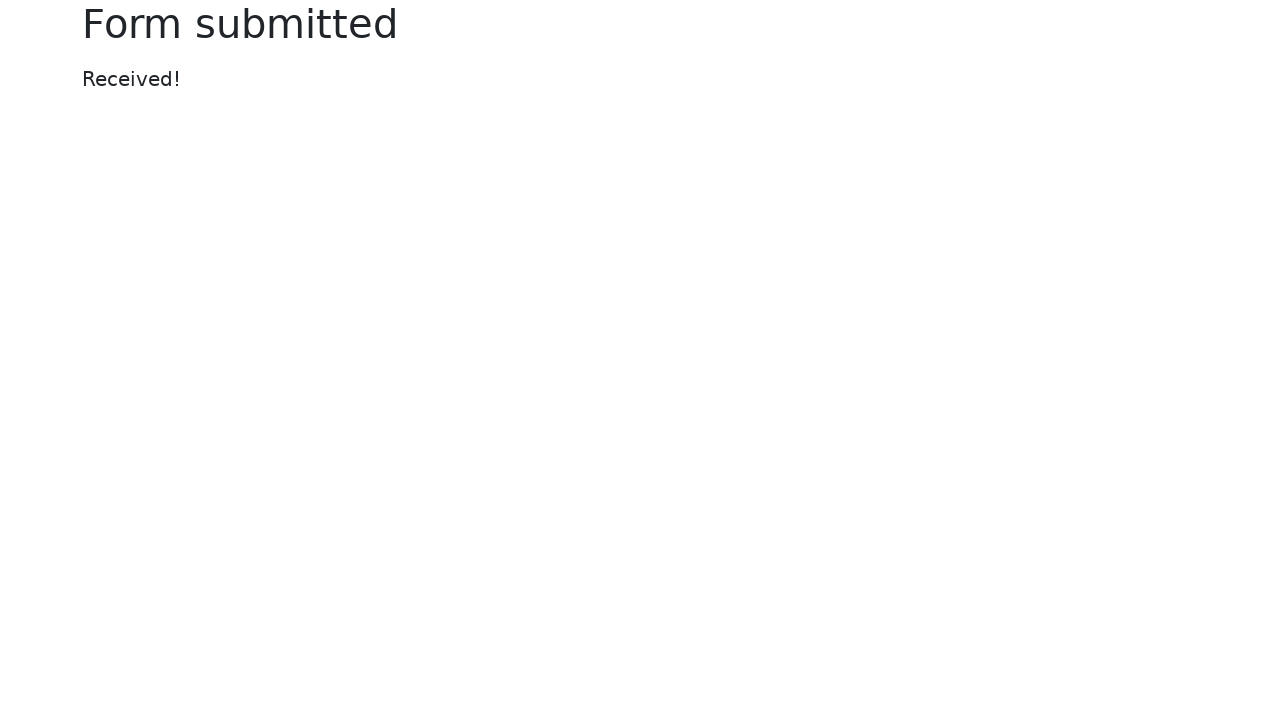

Success message appeared on page
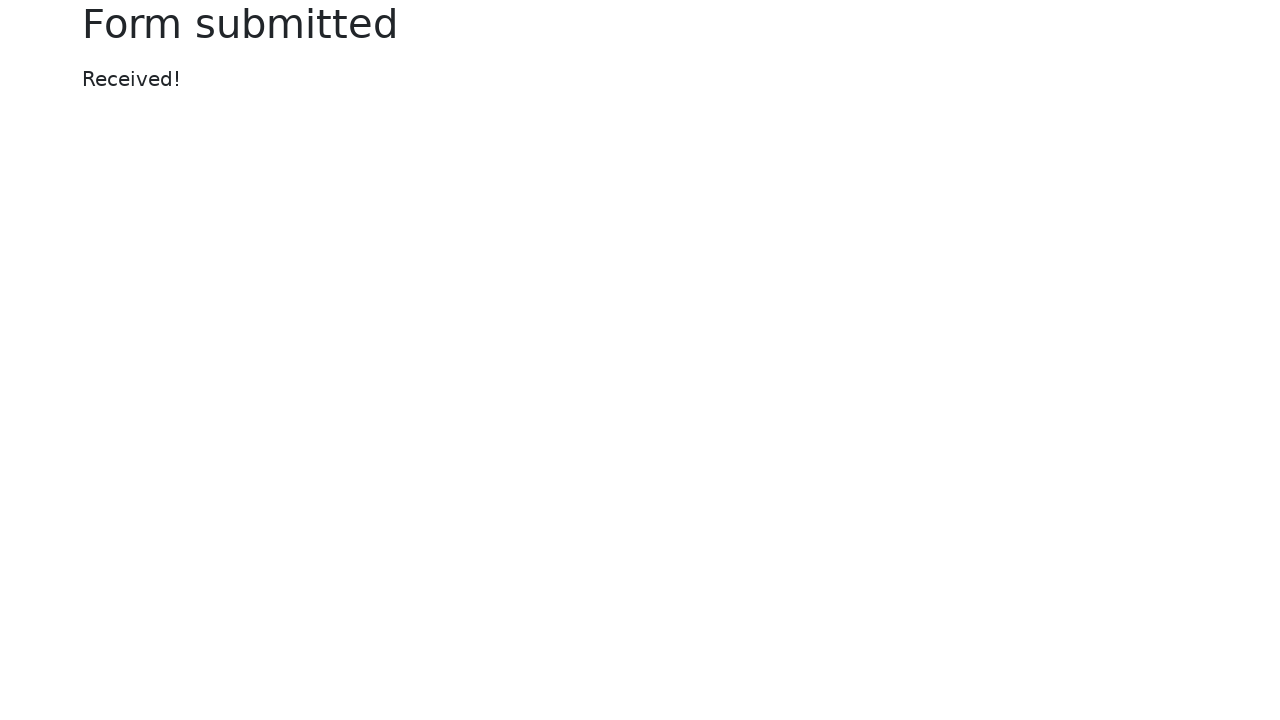

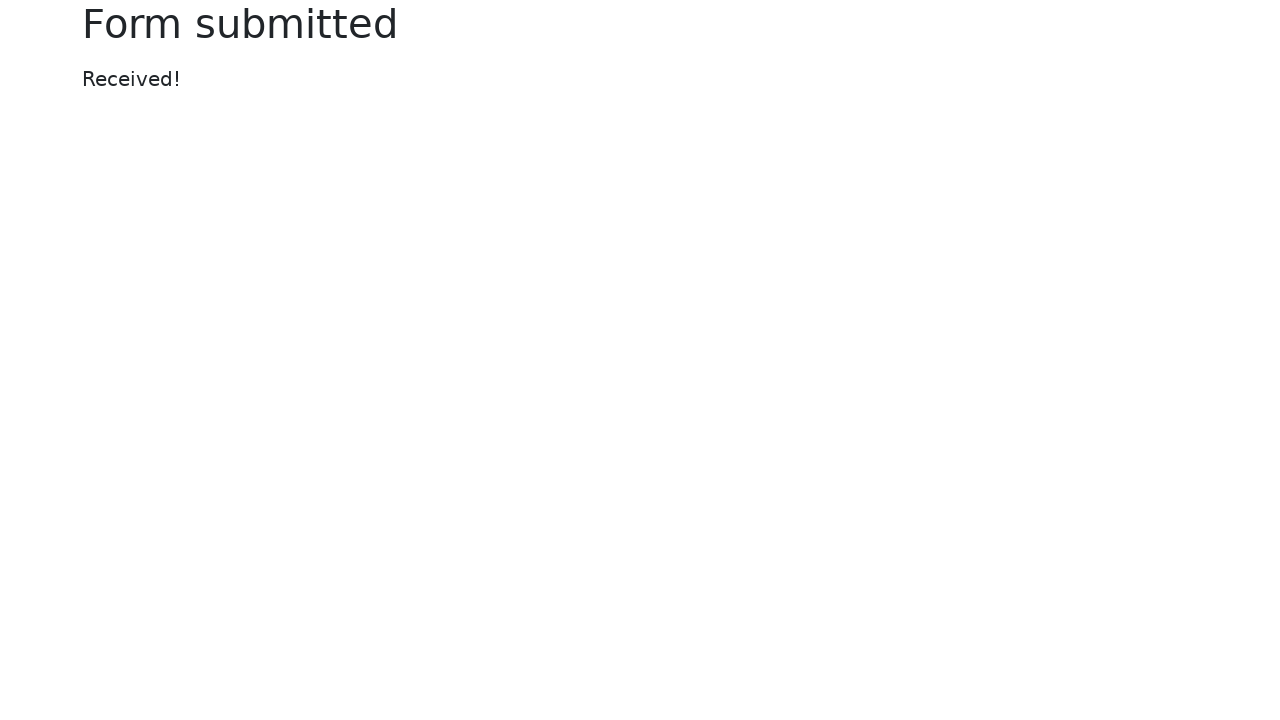